Tests JavaScript prompt alert handling by clicking a button to trigger a JS prompt, entering text into the prompt, accepting it, and verifying the result message

Starting URL: https://the-internet.herokuapp.com/javascript_alerts

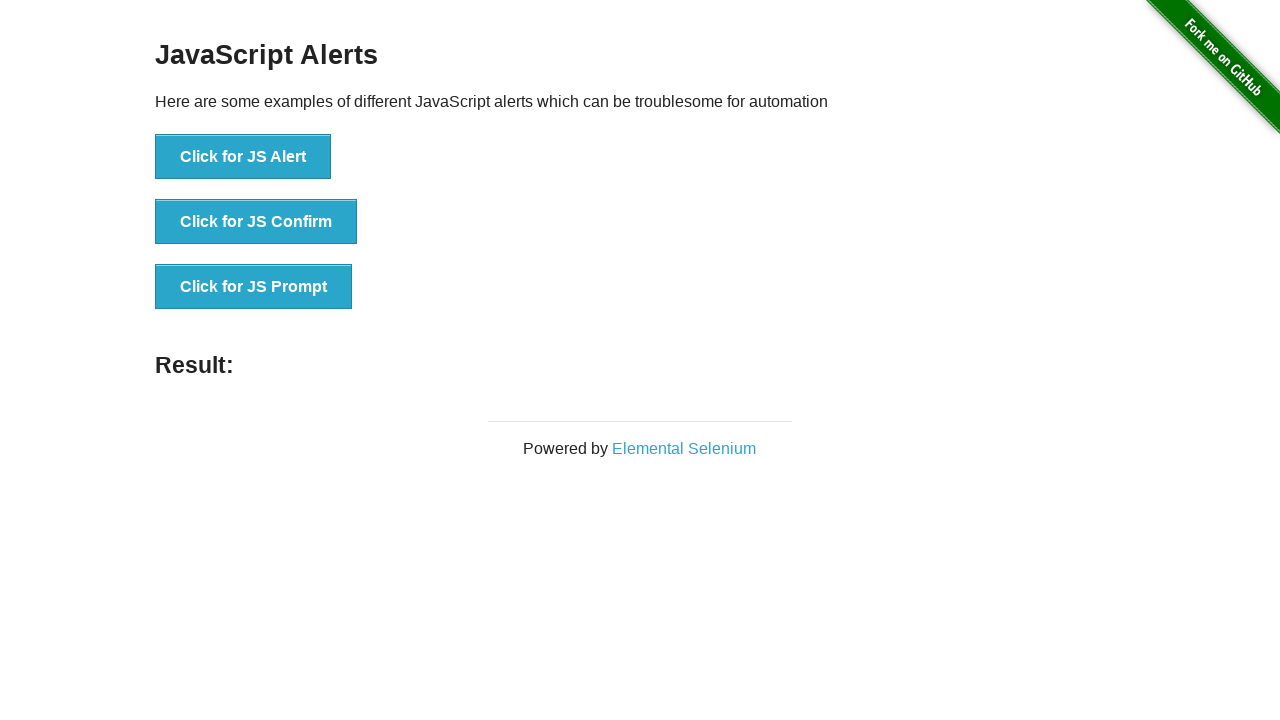

Clicked the 'Click for JS Prompt' button to trigger JavaScript prompt at (254, 287) on xpath=//button[text()='Click for JS Prompt']
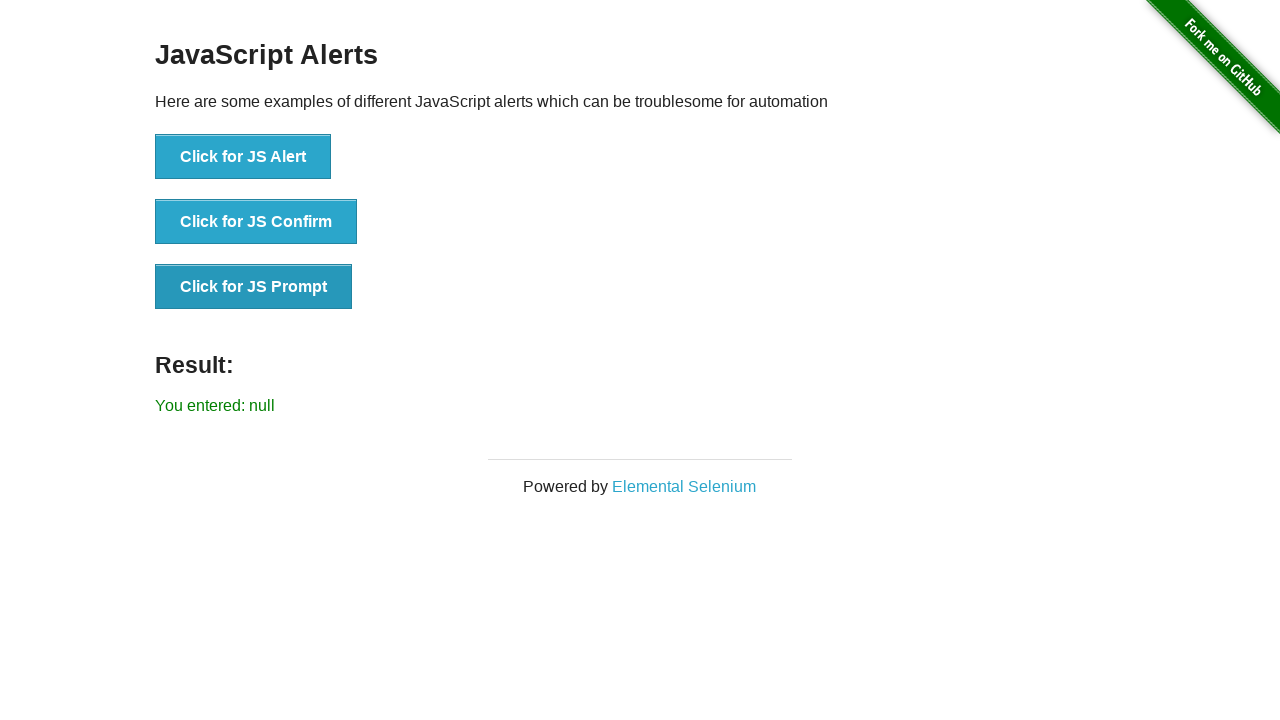

Set up dialog handler to accept prompt with text 'hello'
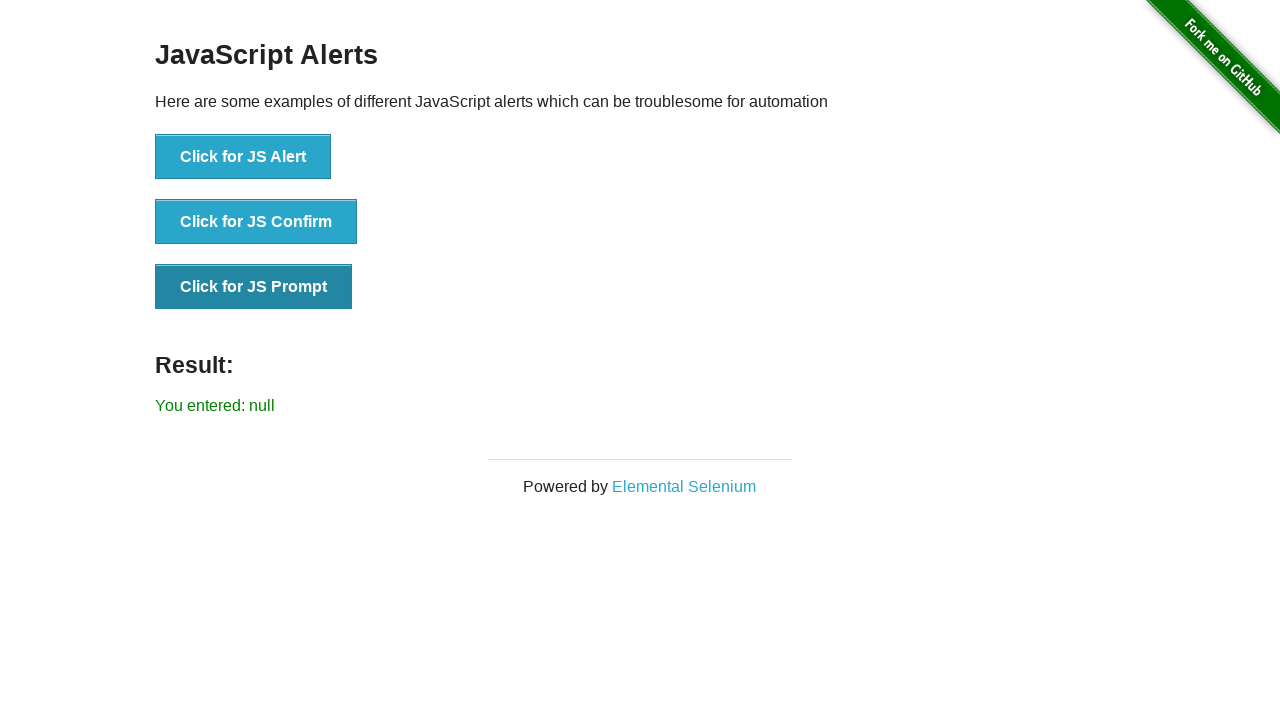

Clicked the 'Click for JS Prompt' button again to trigger the dialog at (254, 287) on xpath=//button[text()='Click for JS Prompt']
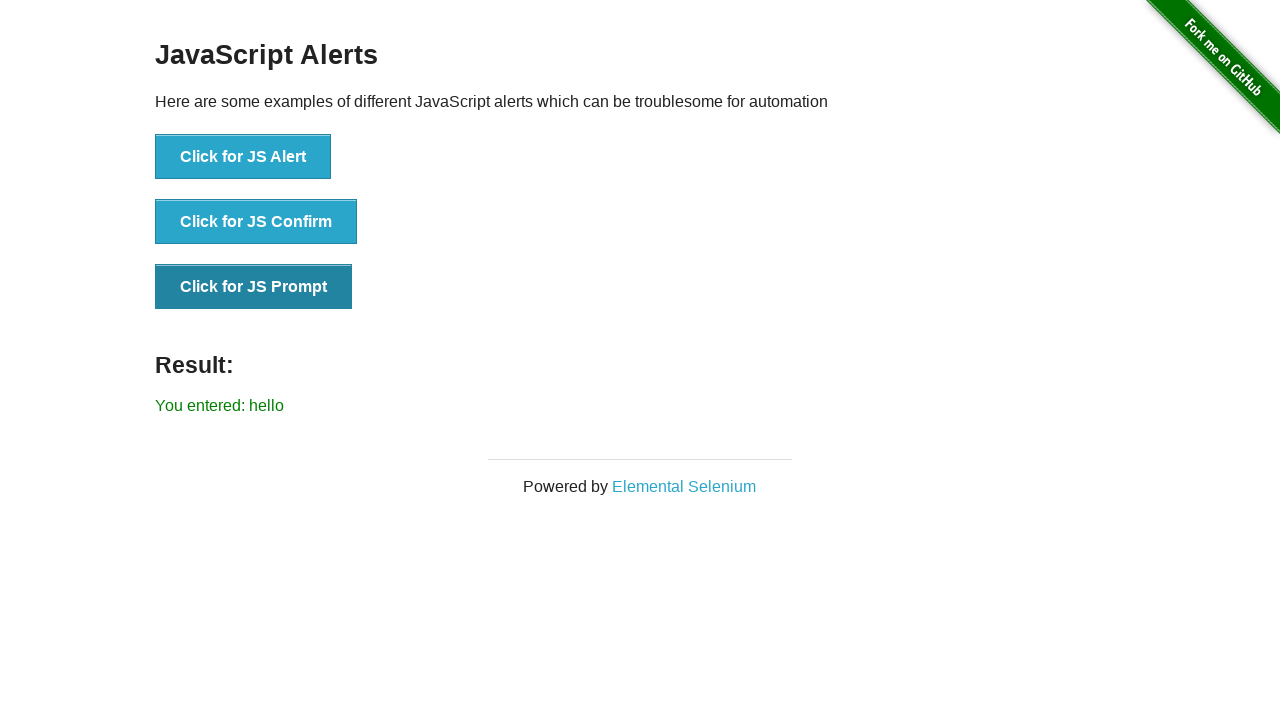

Waited for result message element to appear
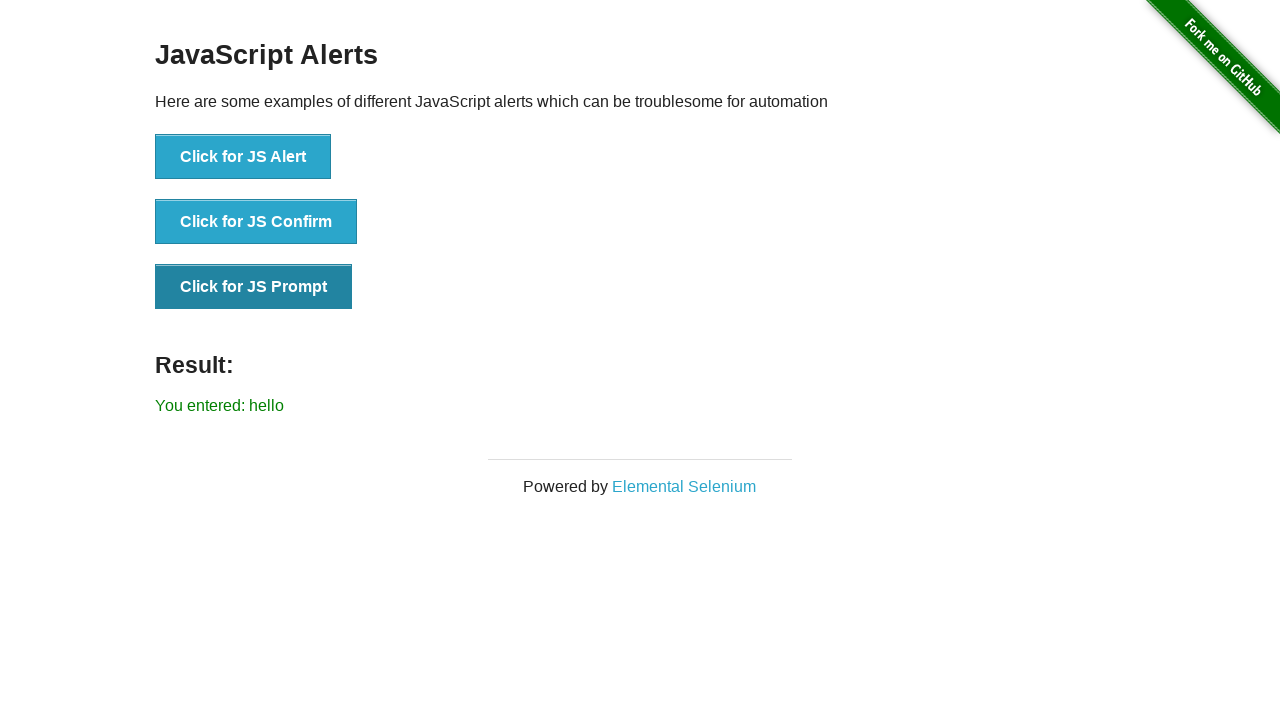

Retrieved result text: 'You entered: hello'
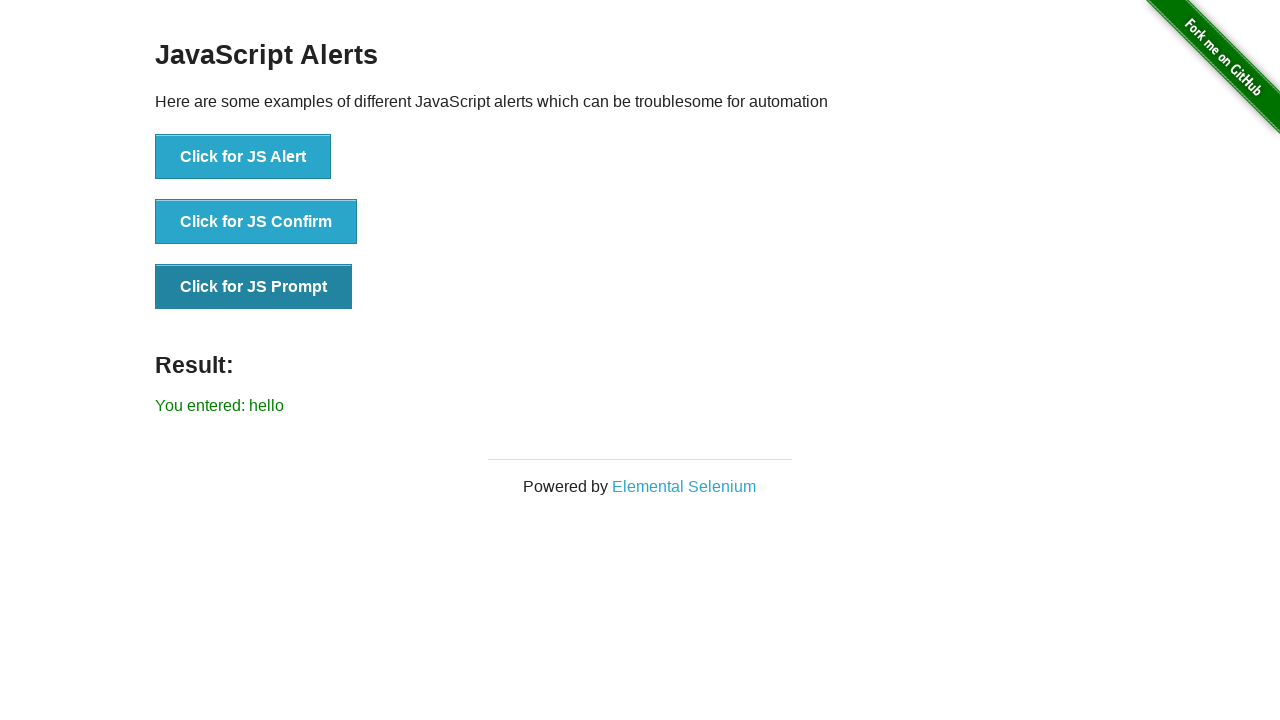

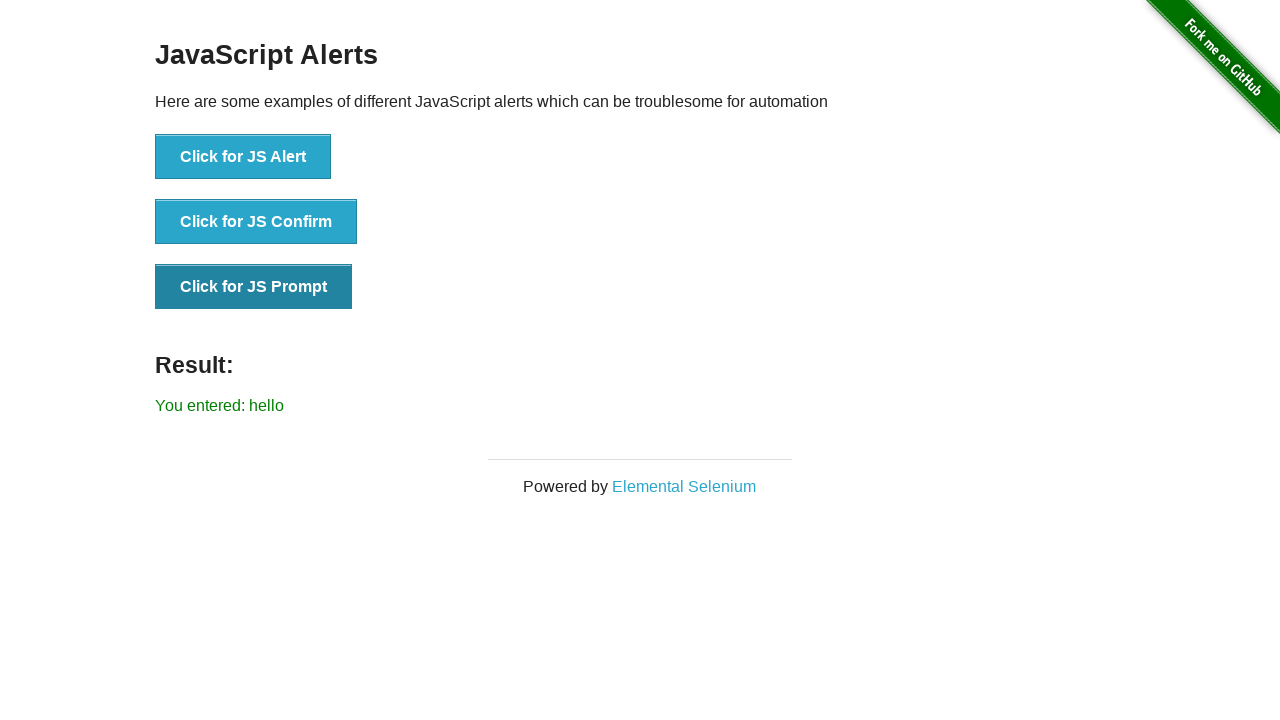